Tests user registration form on ParaBank website by filling all required fields including personal information and account credentials

Starting URL: https://parabank.parasoft.com/parabank/index.htm

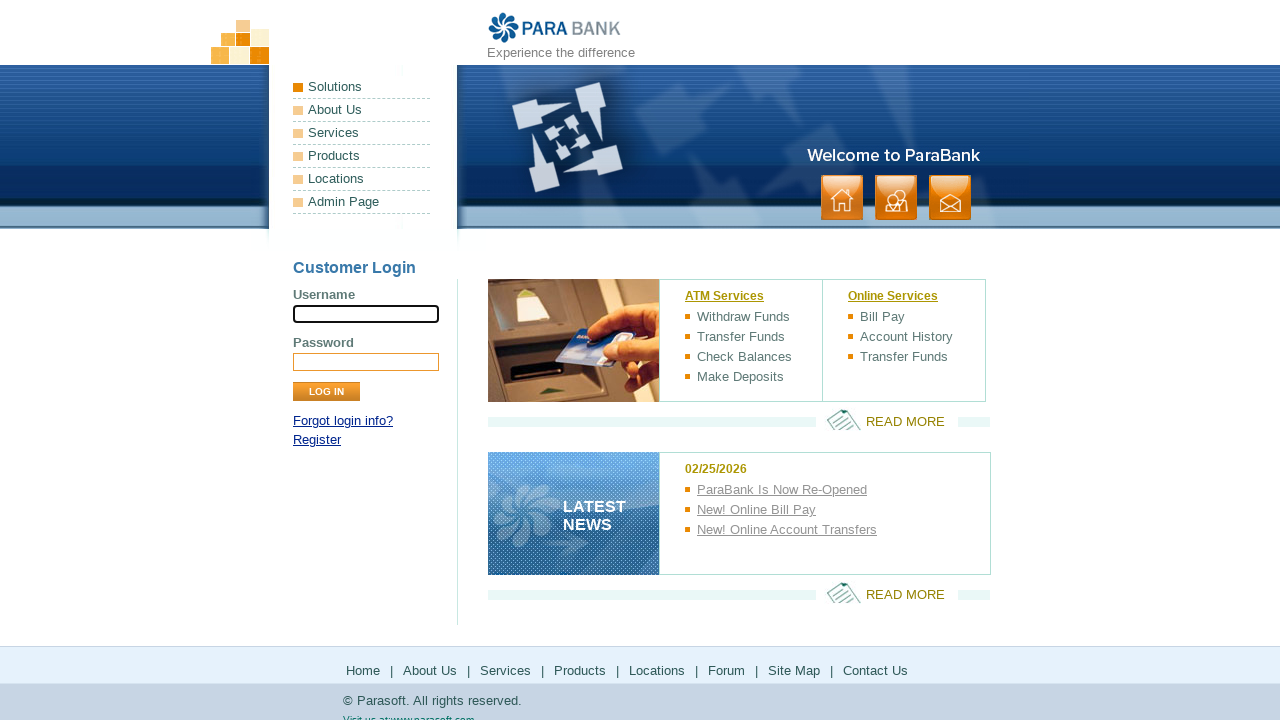

Clicked on Register link at (317, 440) on xpath=//a[contains(@href, 'register.htm')]
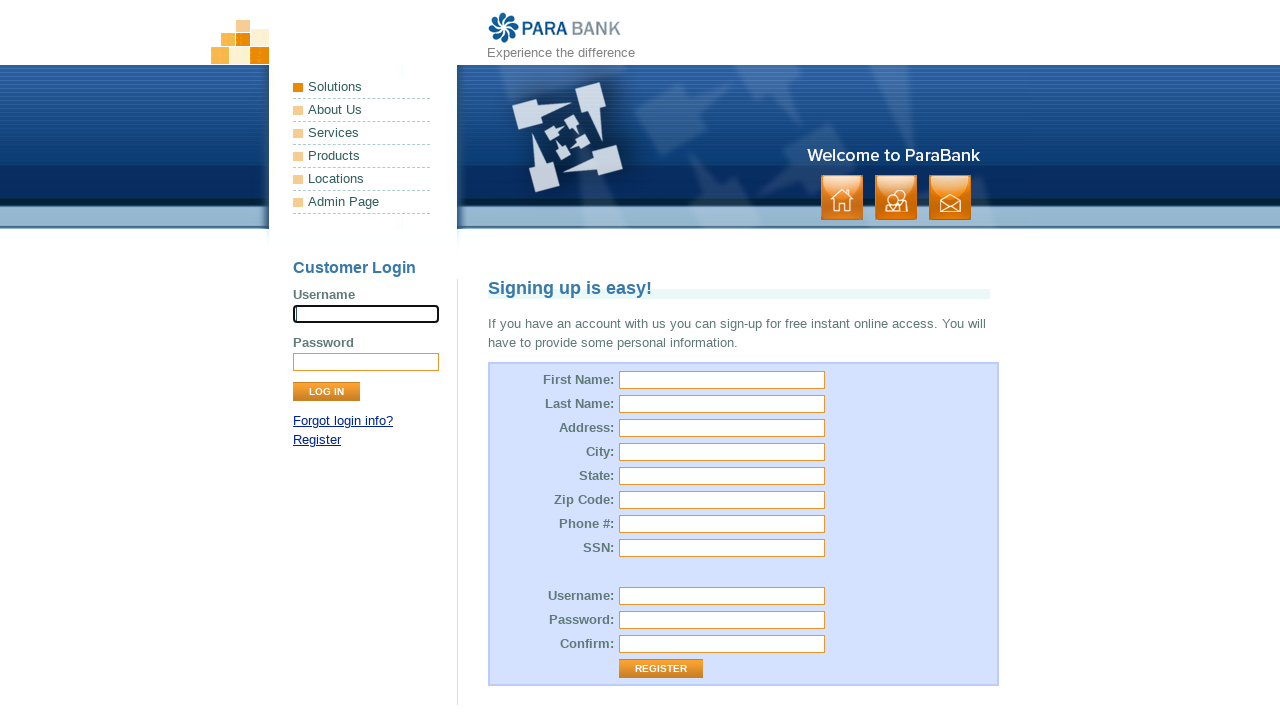

Filled first name field with 'John' on #customer\.firstName
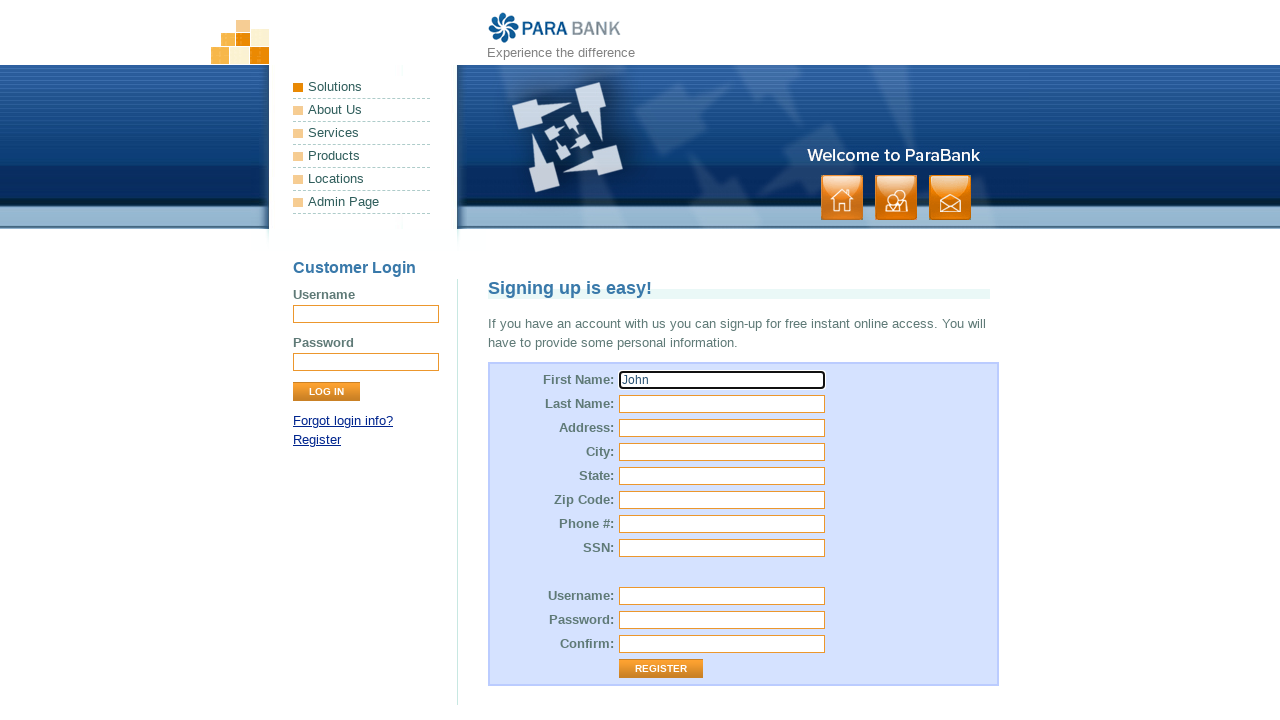

Filled last name field with 'Smith' on #customer\.lastName
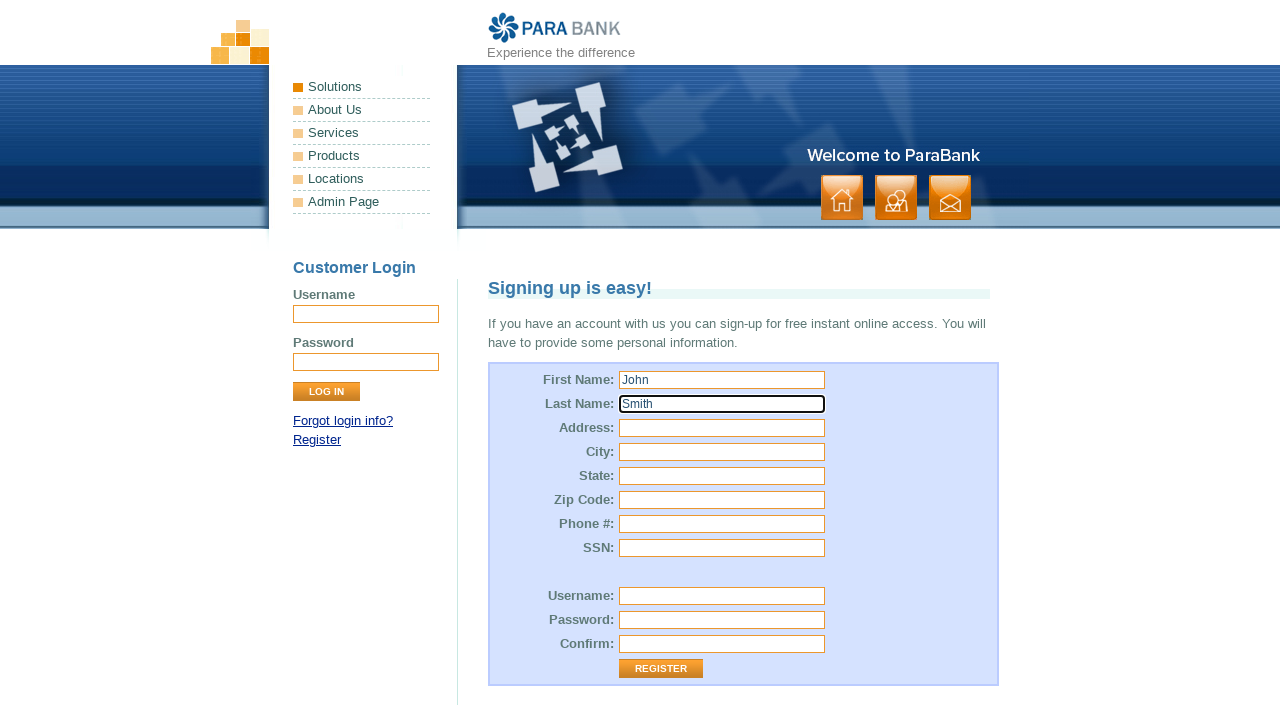

Filled street address field with '123 Main Street' on #customer\.address\.street
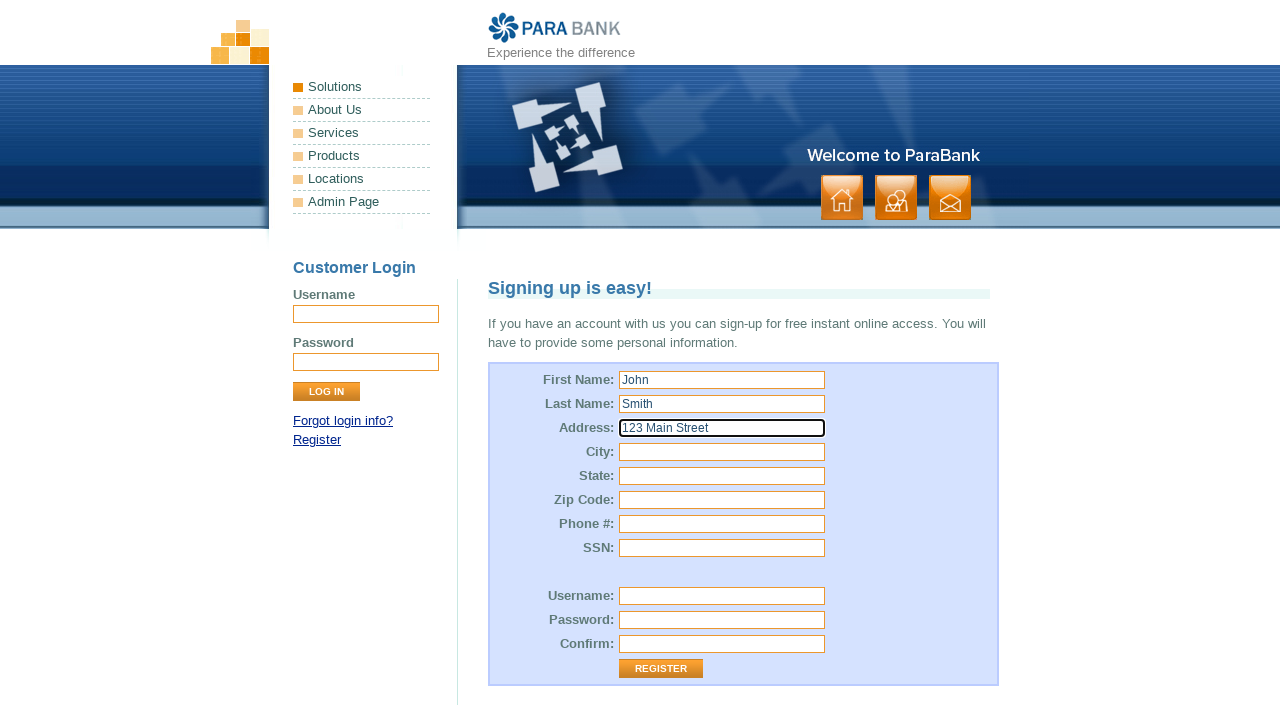

Filled city field with 'Springfield' on #customer\.address\.city
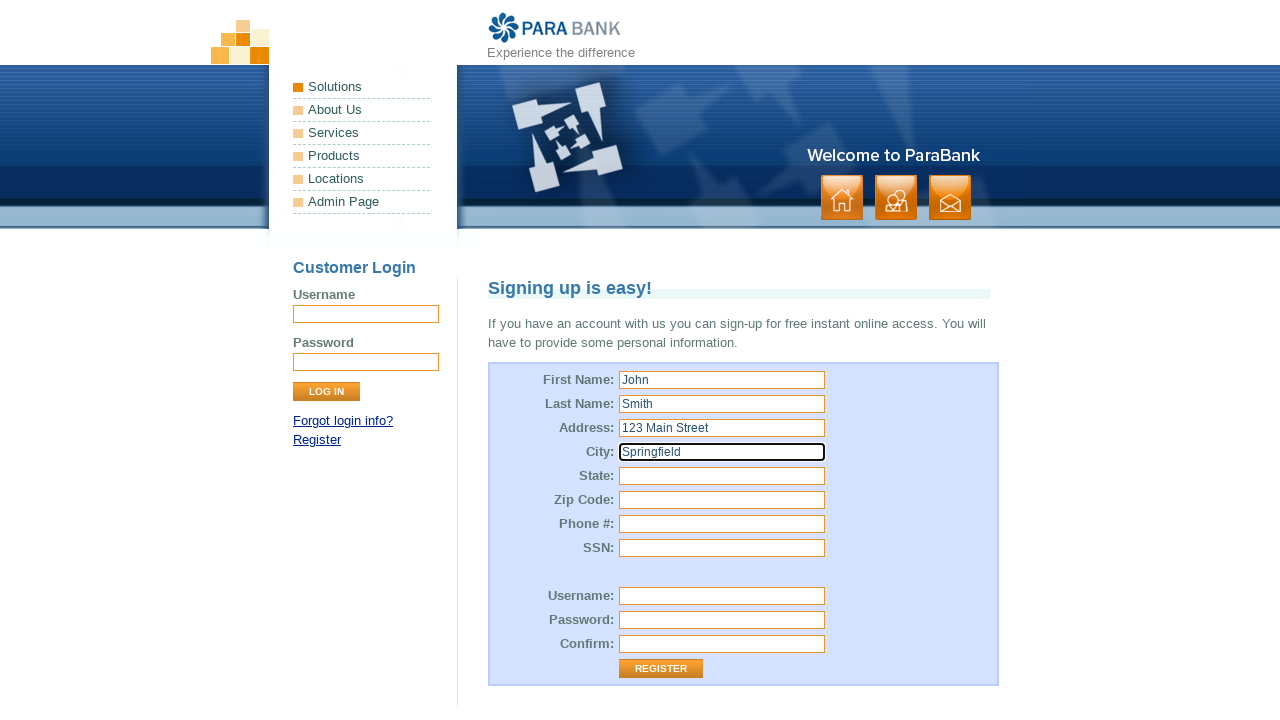

Filled state field with 'Illinois' on #customer\.address\.state
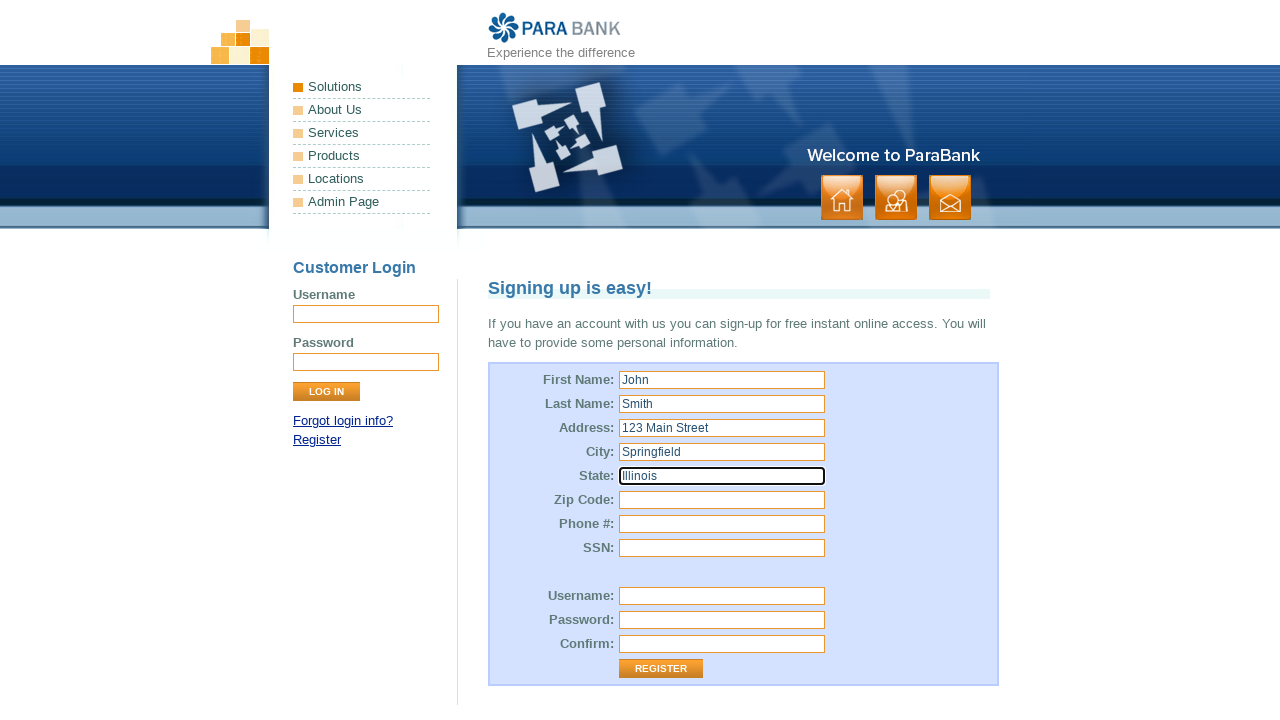

Filled zip code field with '62701' on #customer\.address\.zipCode
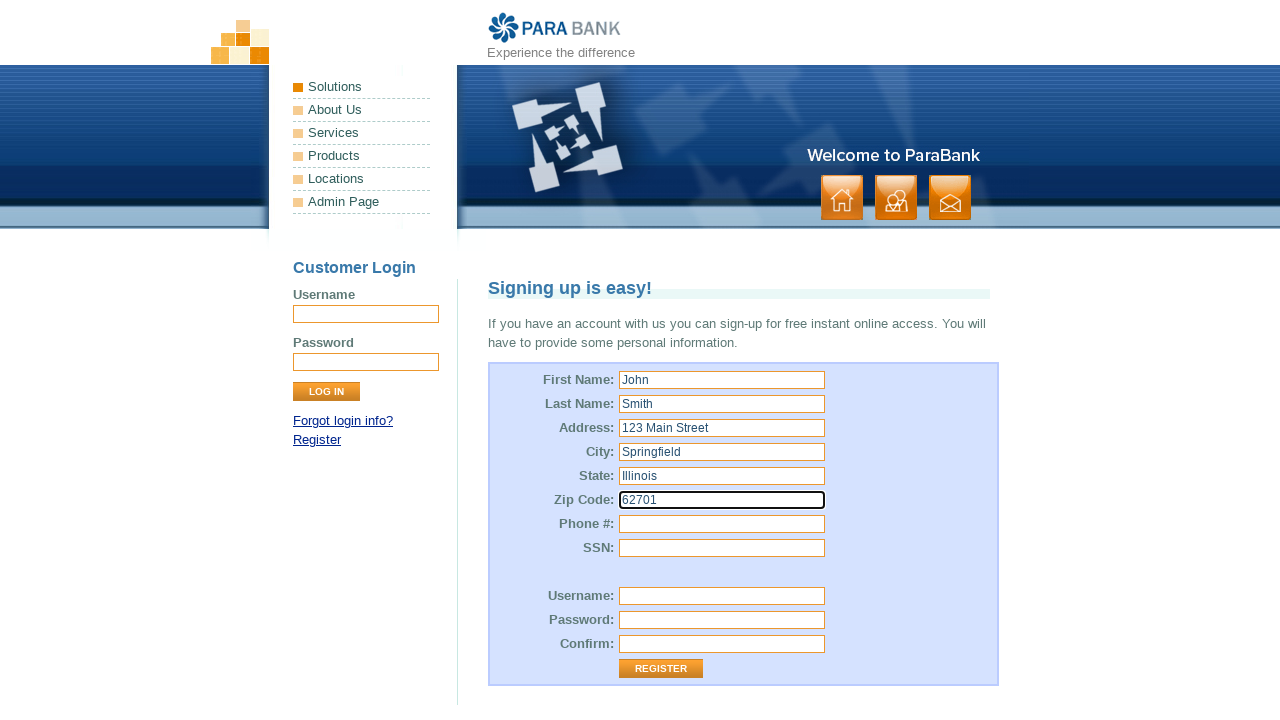

Filled phone number field with '5551234567' on #customer\.phoneNumber
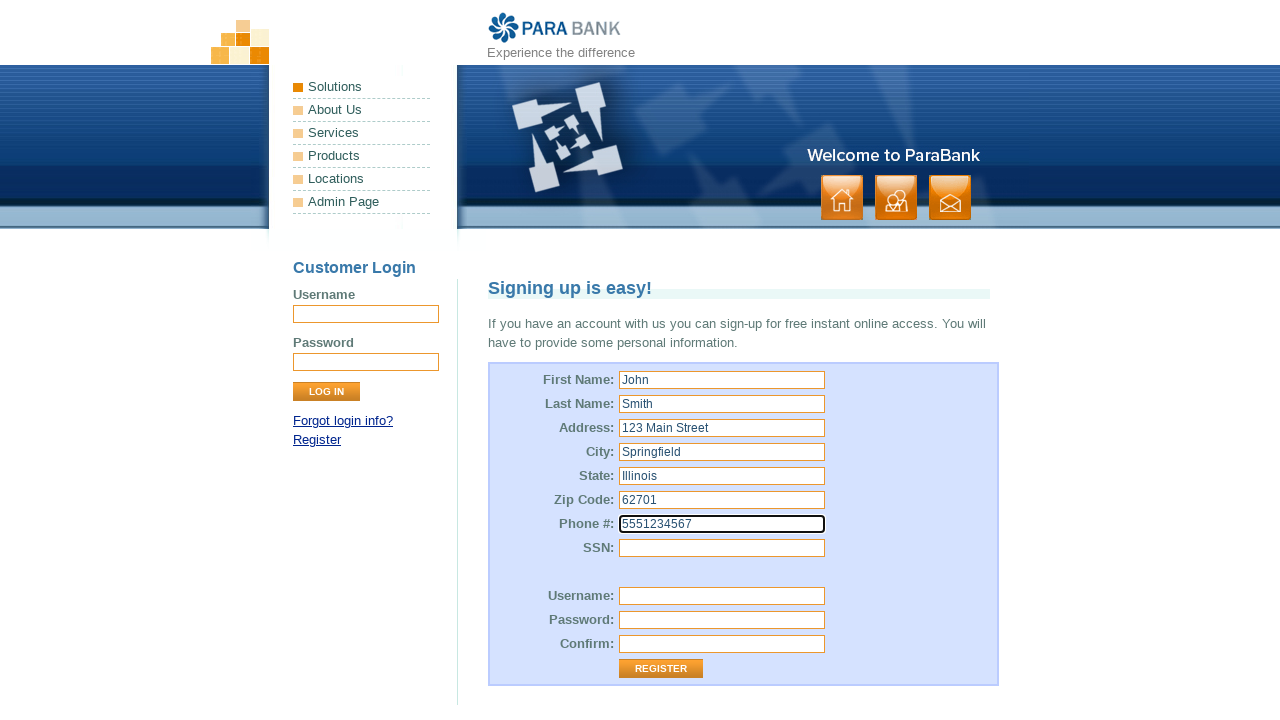

Filled SSN field with '123456789' on #customer\.ssn
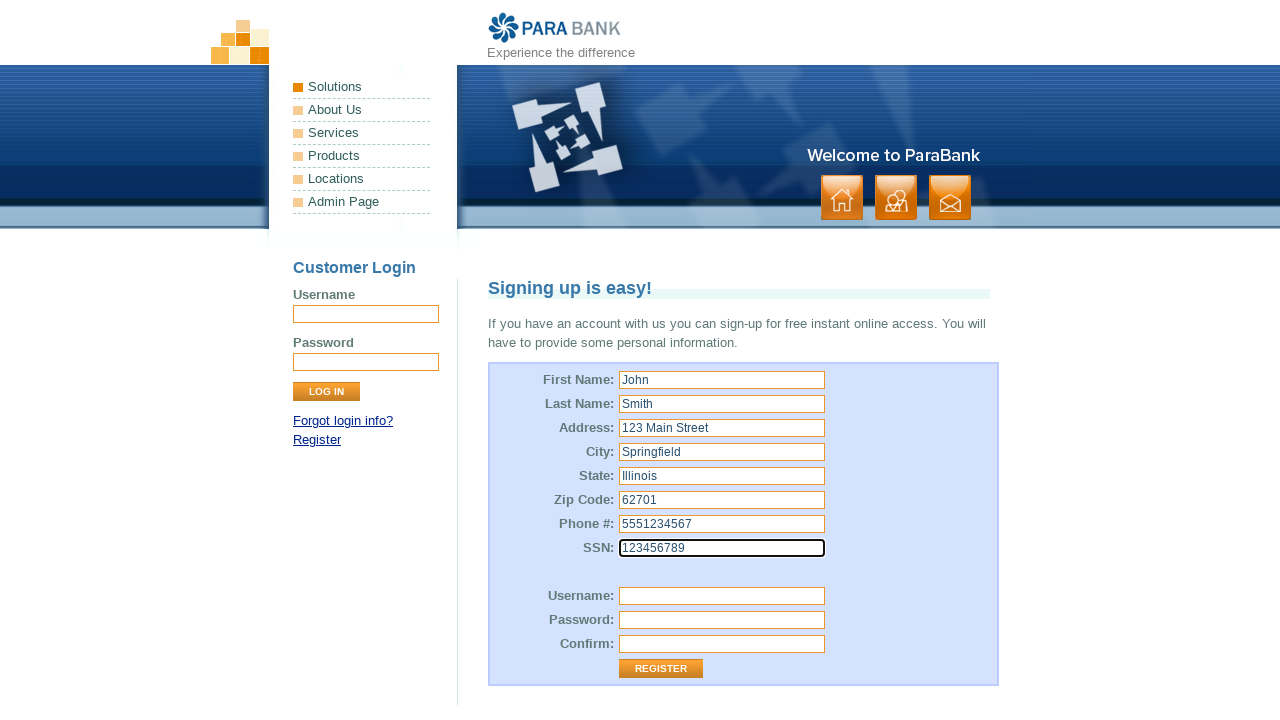

Filled username field with 'testuser2024' on #customer\.username
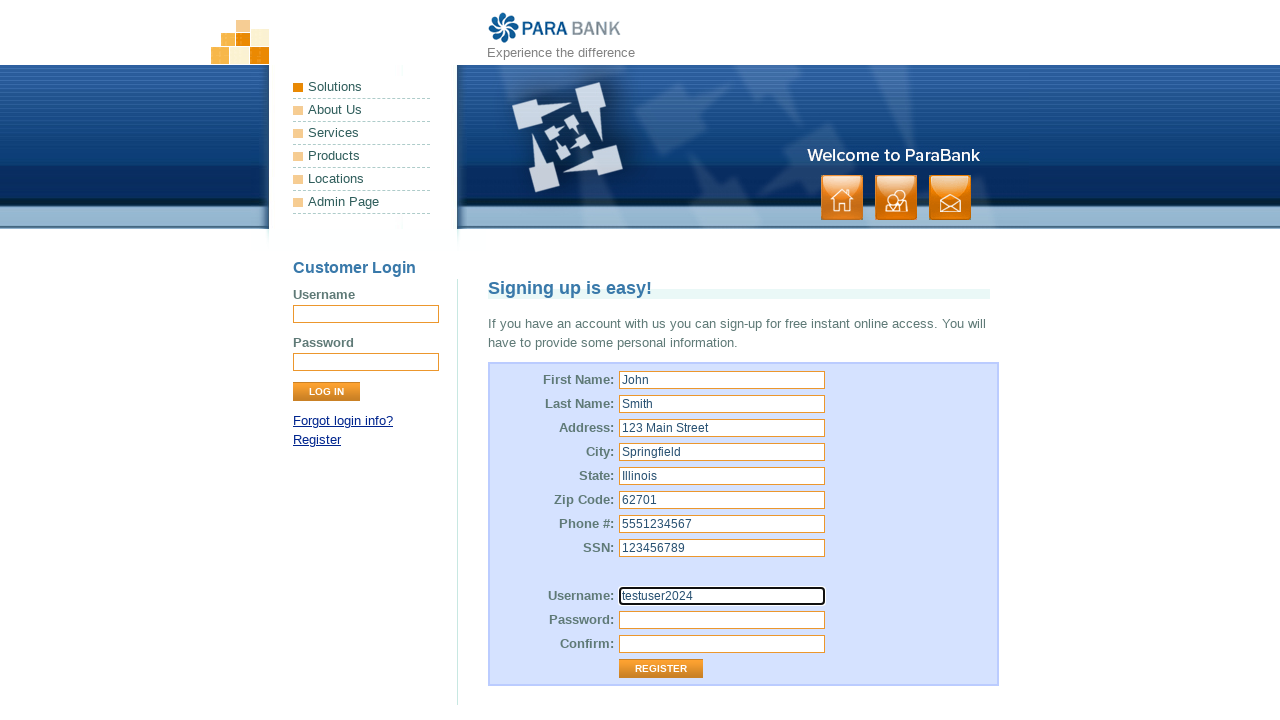

Filled password field with 'SecurePass123' on #customer\.password
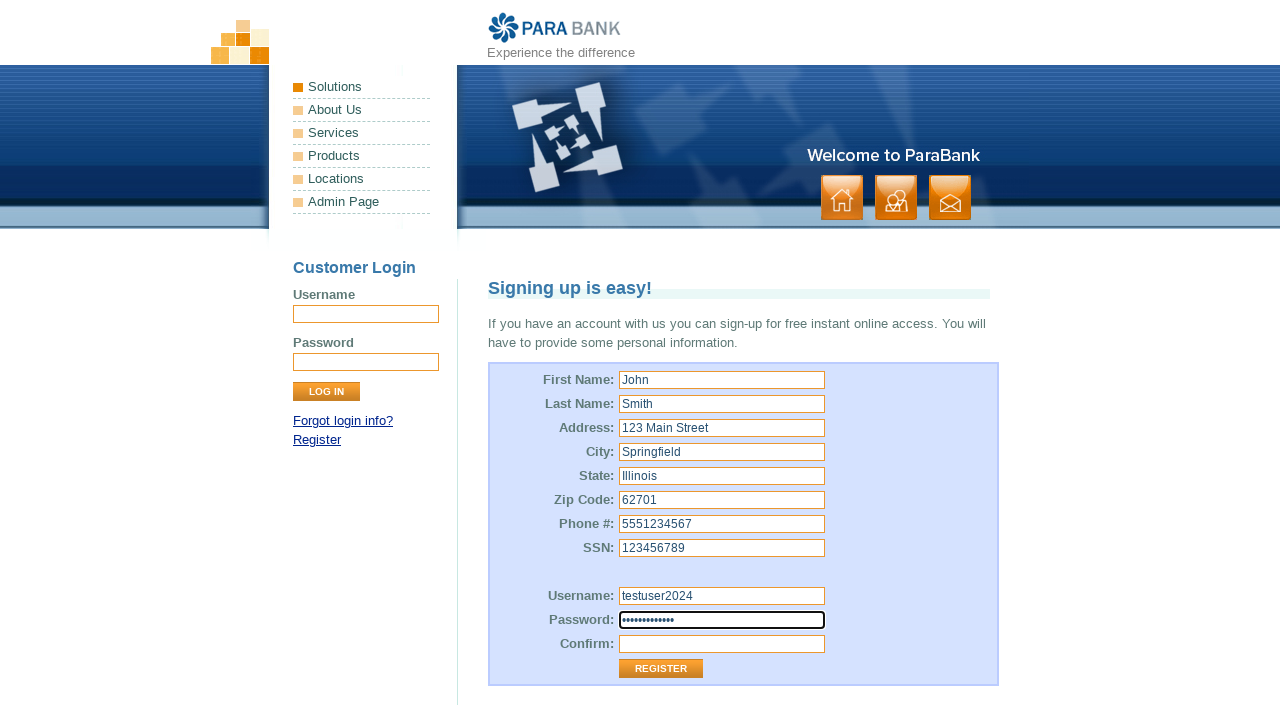

Filled repeated password field with 'SecurePass123' on #repeatedPassword
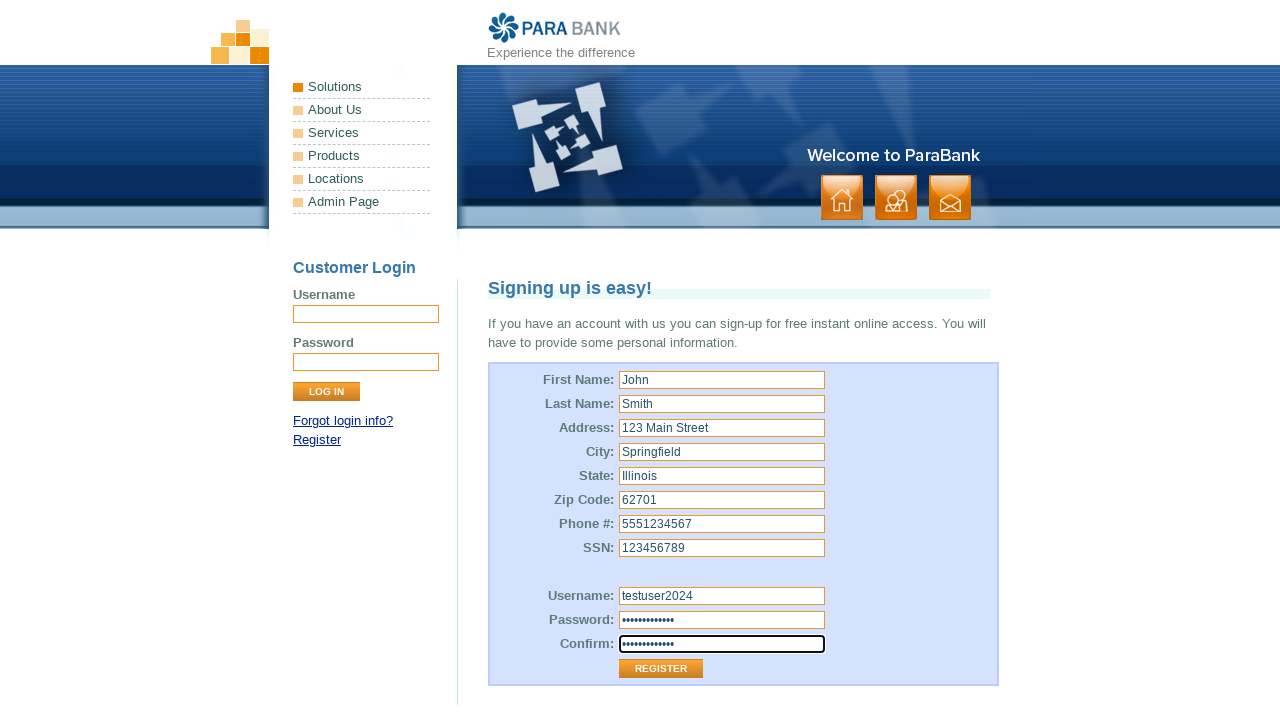

Clicked Register button to submit the registration form at (661, 669) on xpath=//input[@value='Register']
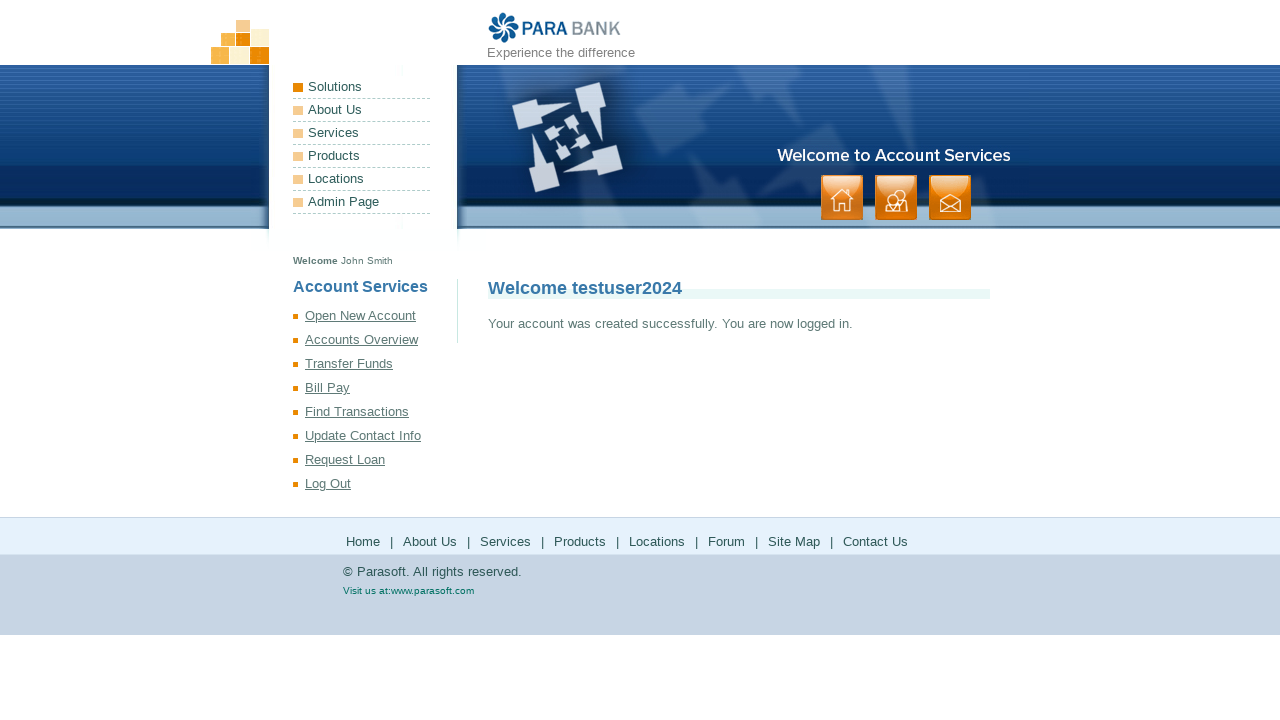

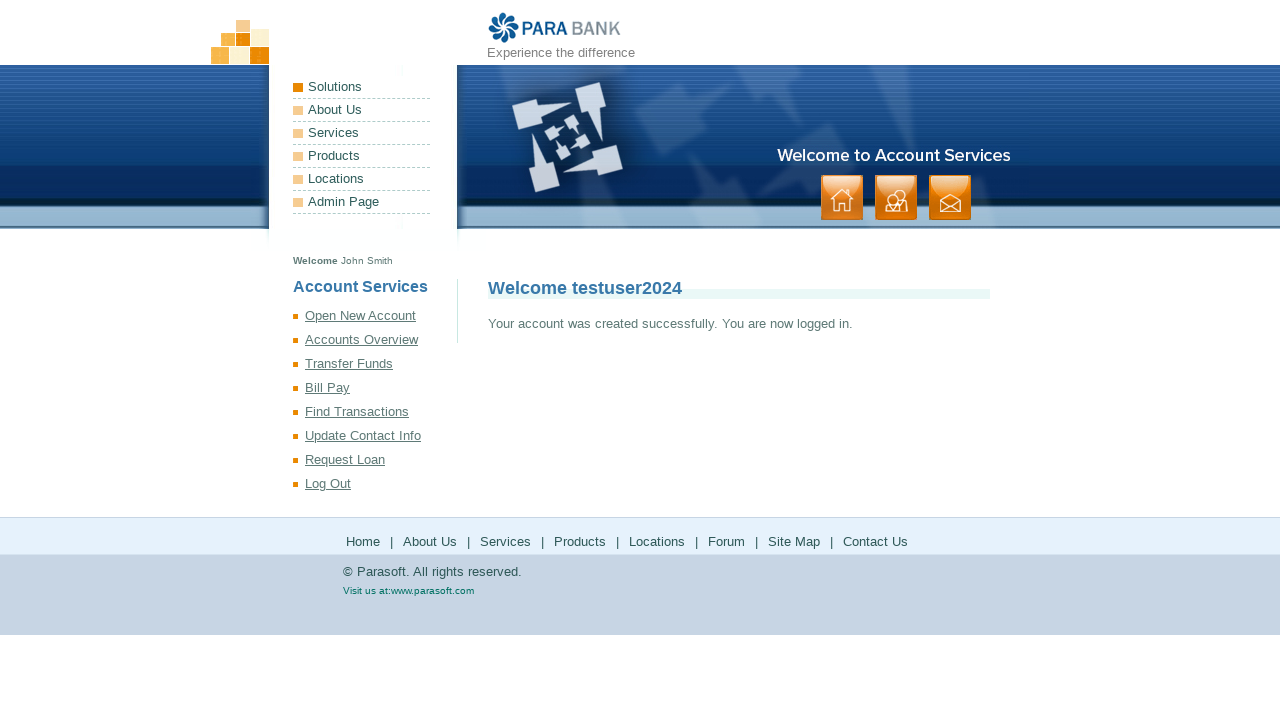